Tests an e-commerce flow by searching for products, adding "Cashews" to cart, and proceeding to checkout

Starting URL: https://rahulshettyacademy.com/seleniumPractise/#/

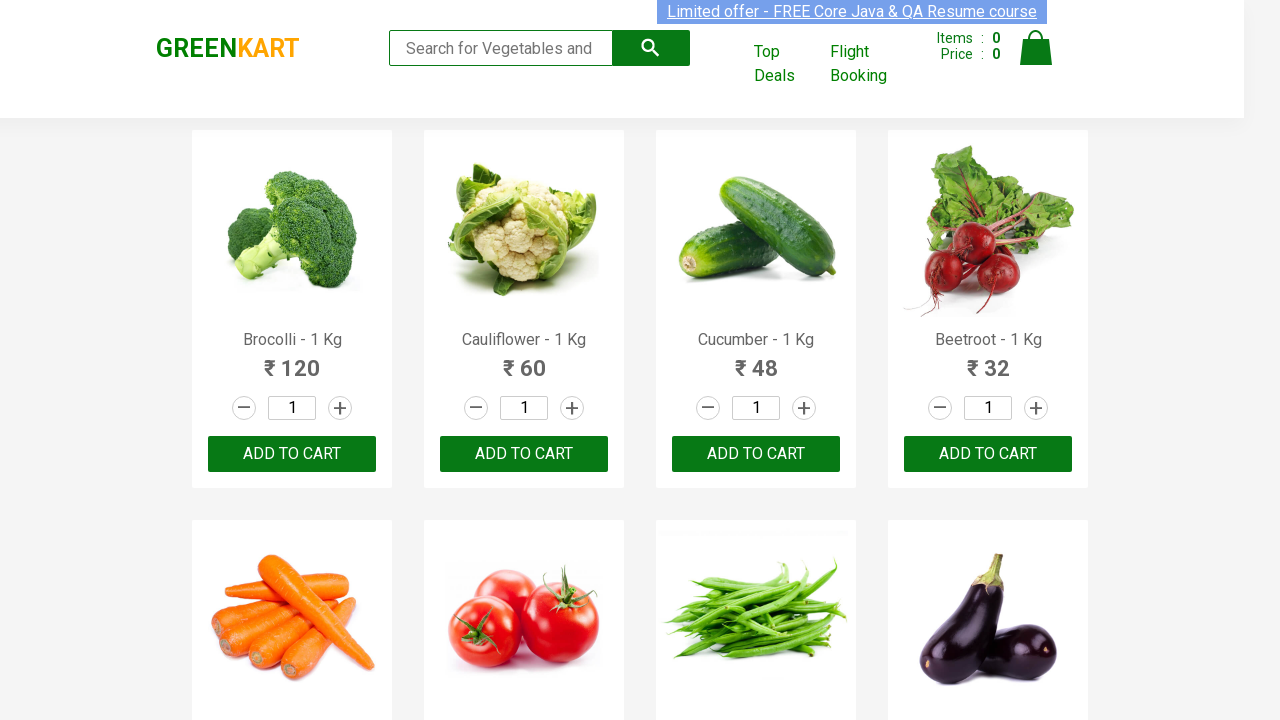

Filled search field with 'ca' to search for products on .search-keyword
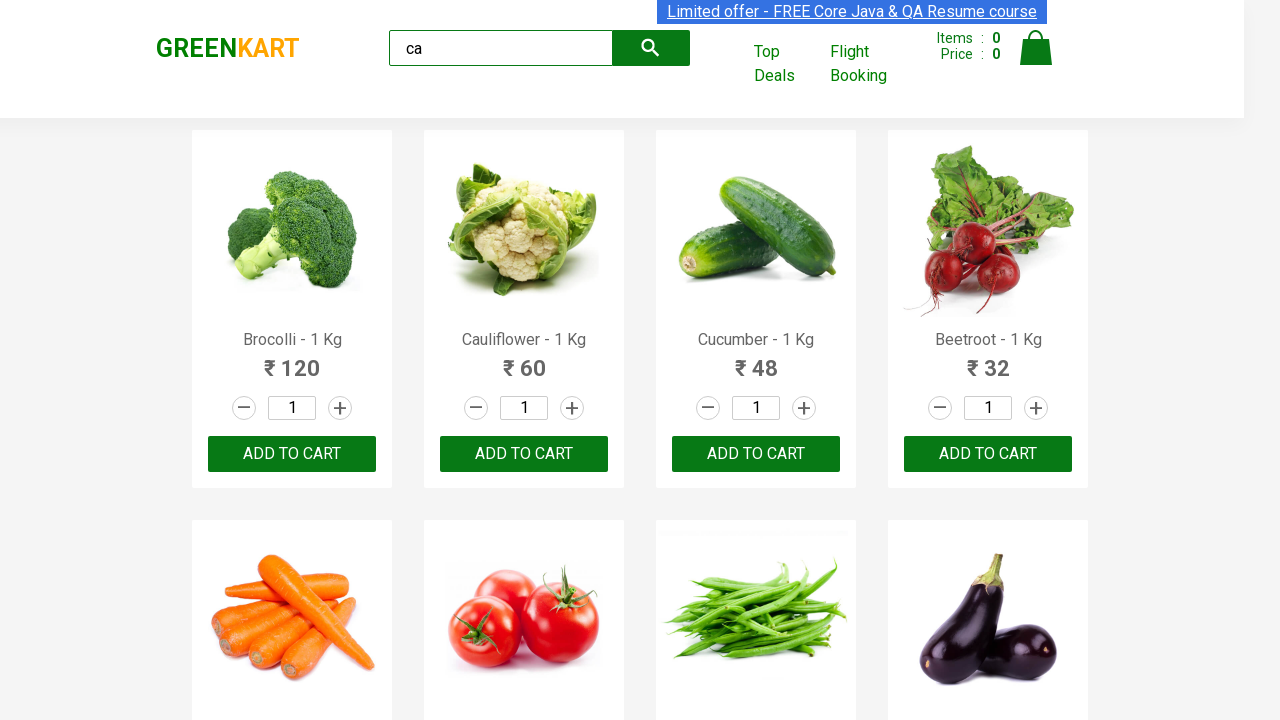

Waited for search results to load
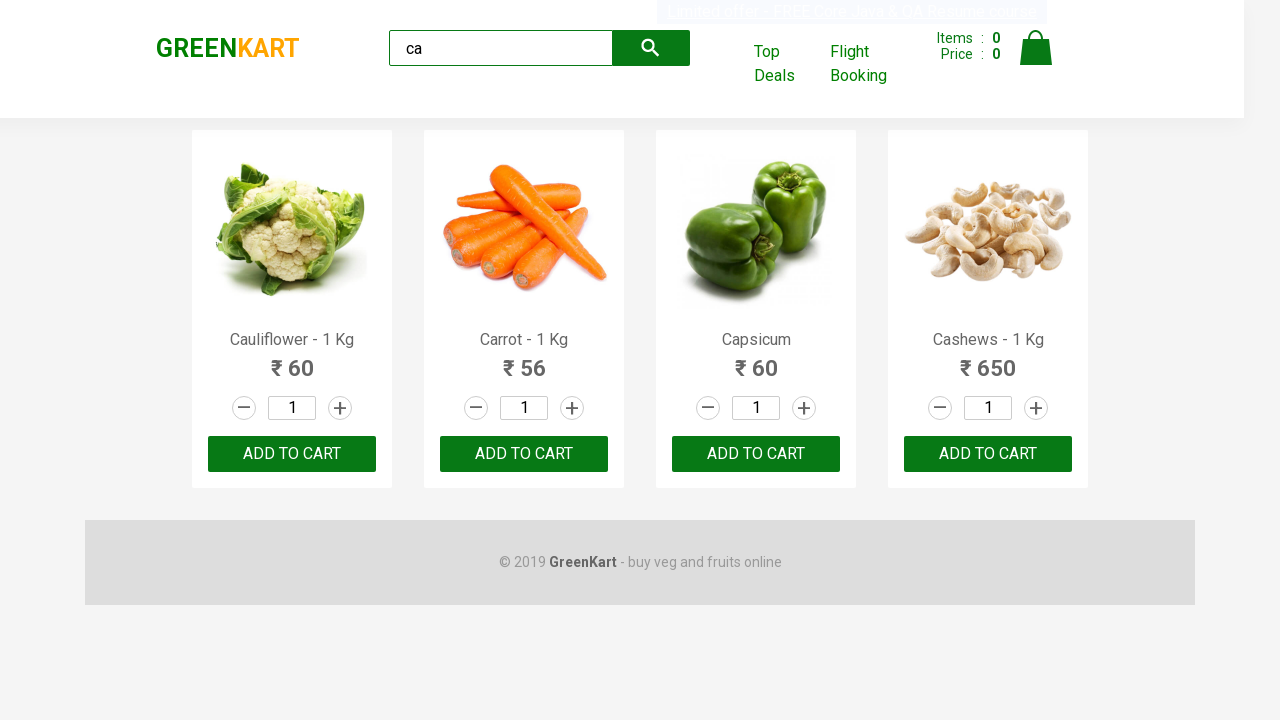

Found and clicked 'Add to Cart' button for Cashews at (988, 454) on .products .product >> nth=3 >> button
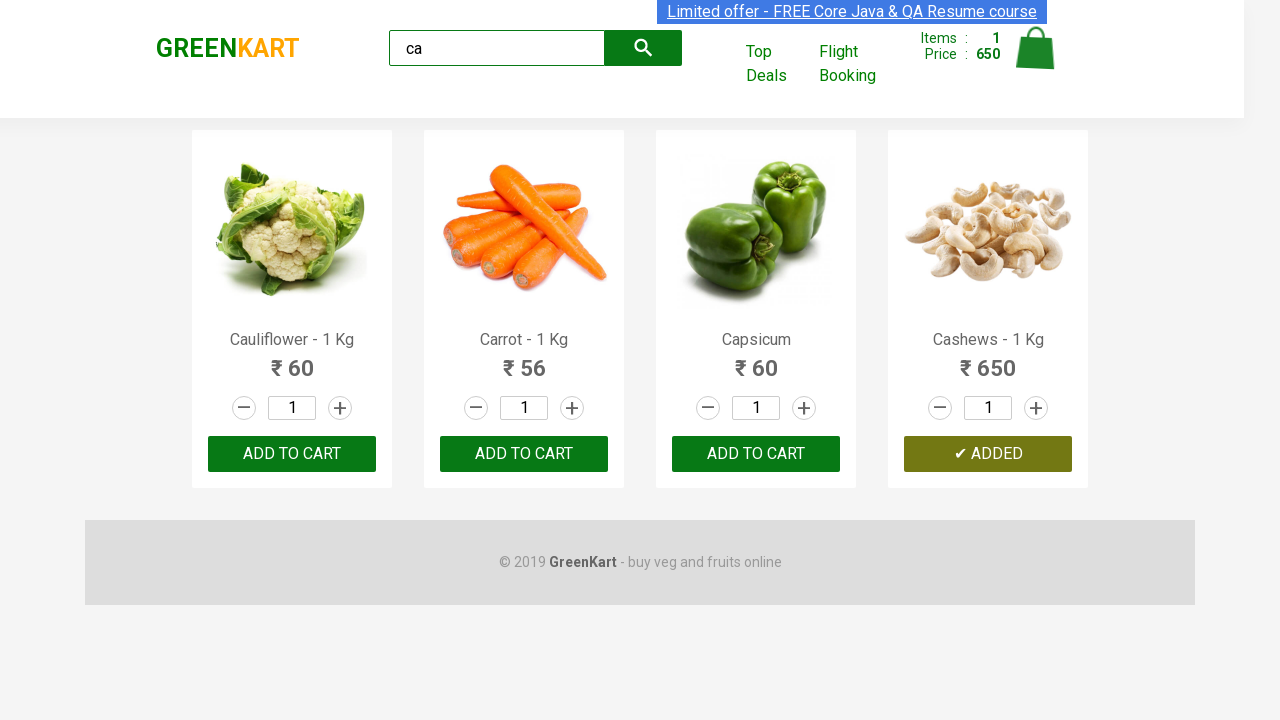

Clicked on cart icon to view shopping cart at (1036, 48) on .cart-icon > img
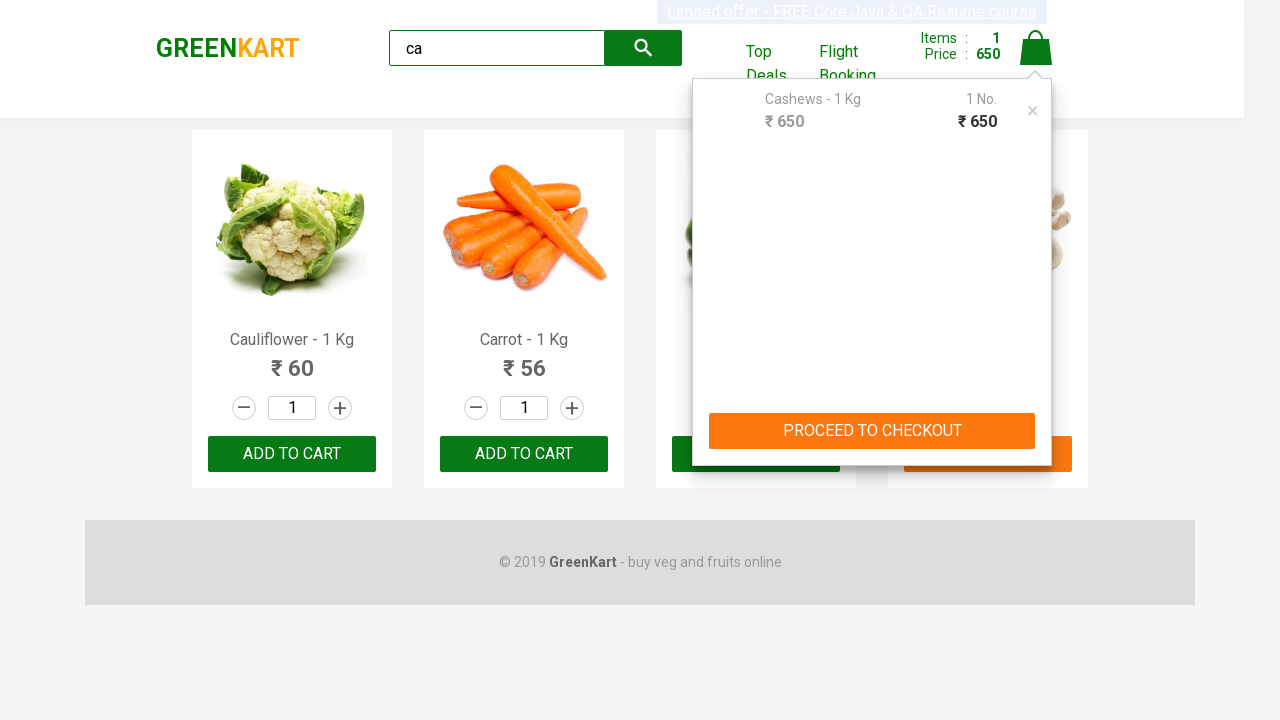

Clicked 'PROCEED TO CHECKOUT' button at (872, 431) on text=PROCEED TO CHECKOUT
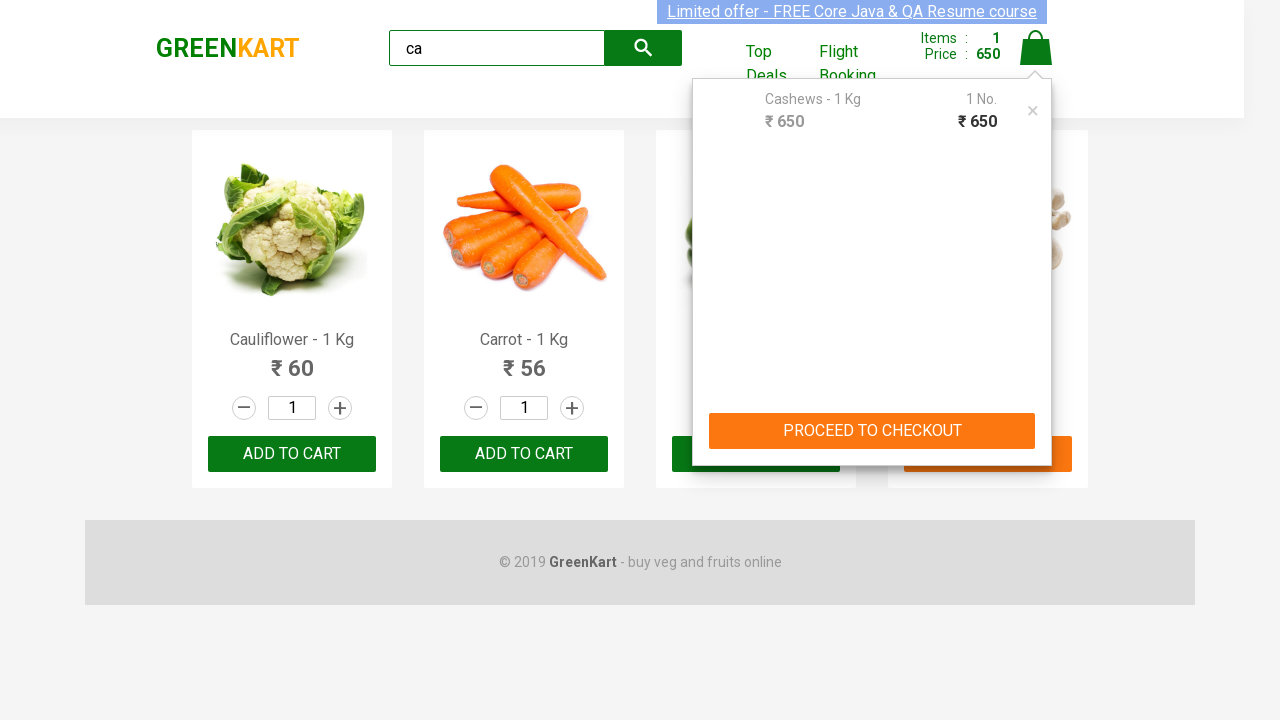

Clicked 'Place Order' button to complete checkout at (1036, 420) on [style='text-align: right; width: 100%; margin-top: 20px; margin-right: 10px;'] 
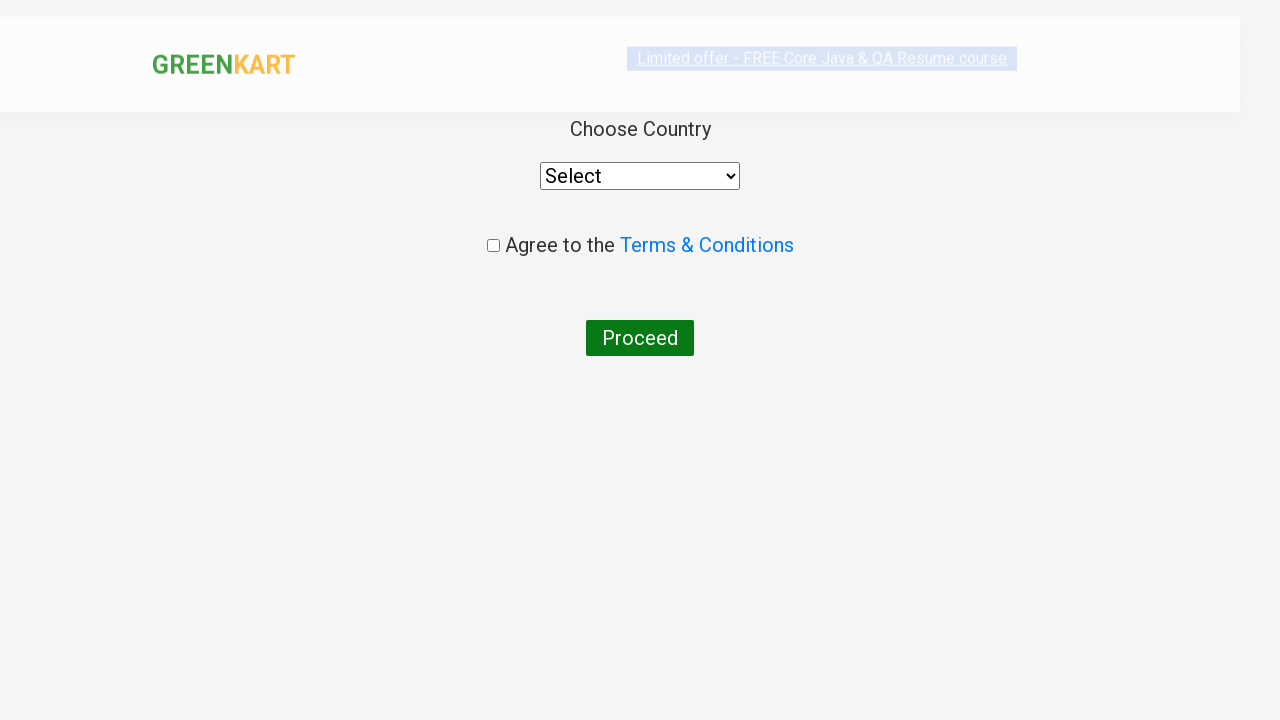

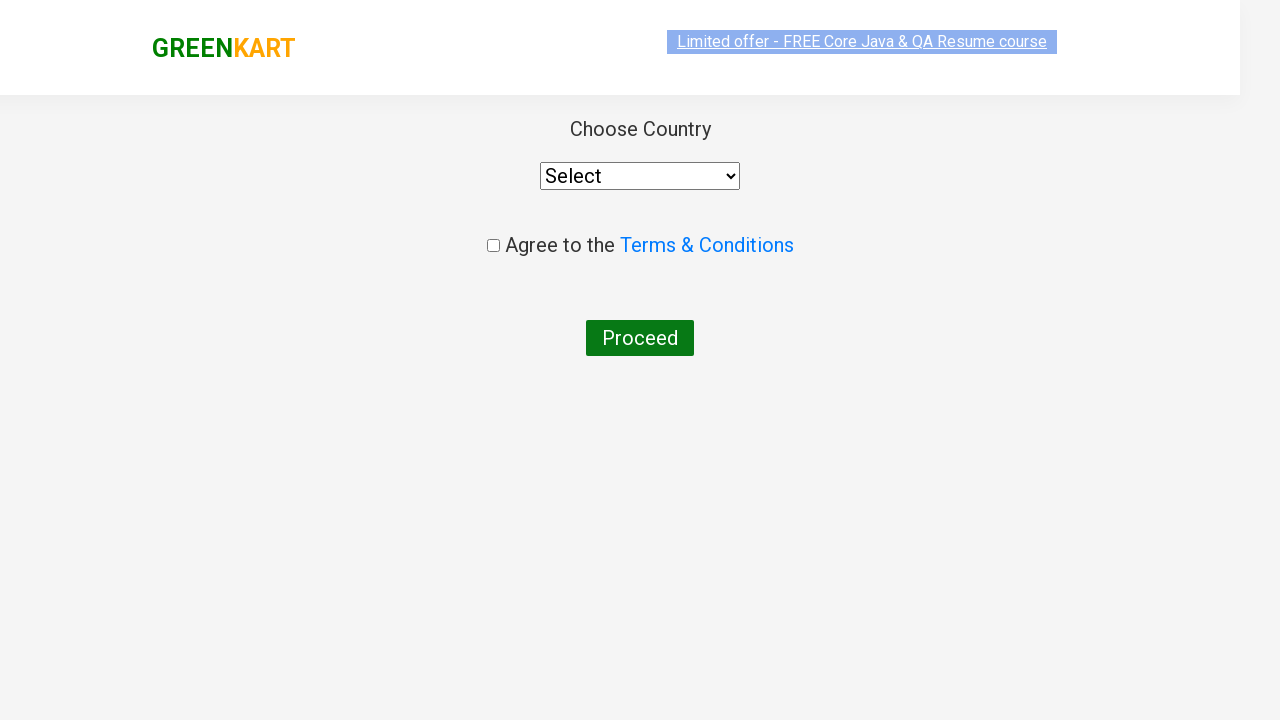